Tests mouse hover functionality by moving the mouse to a specific element to trigger a mouseover event

Starting URL: https://gravitymvctestapplication.azurewebsites.net/UiControls

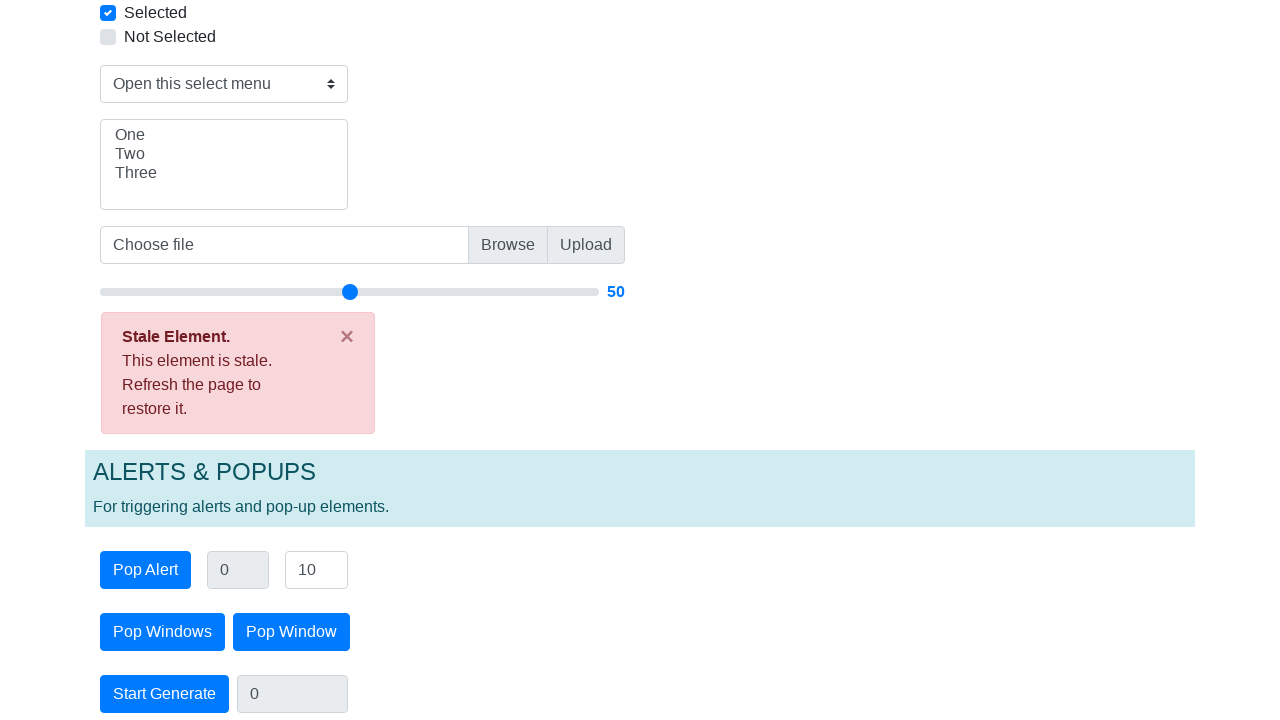

Moved mouse to element with ID 'over_outcome' to trigger mouseover event at (224, 522) on #over_outcome
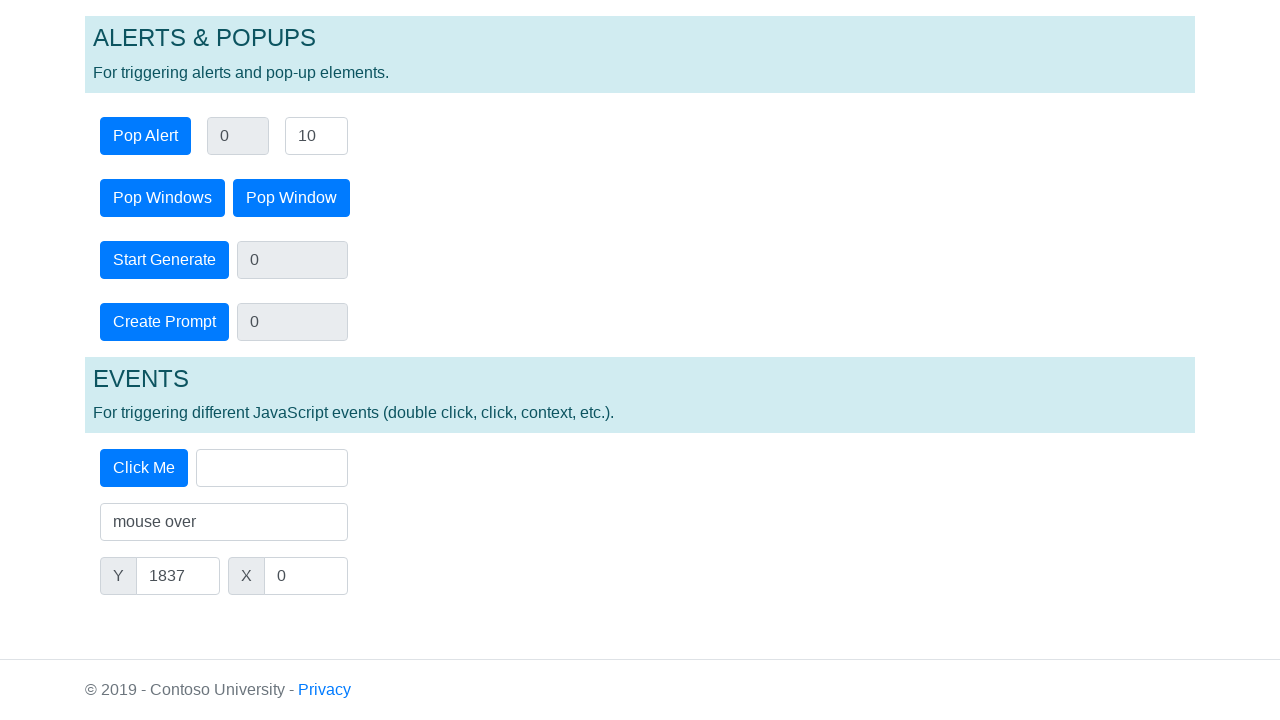

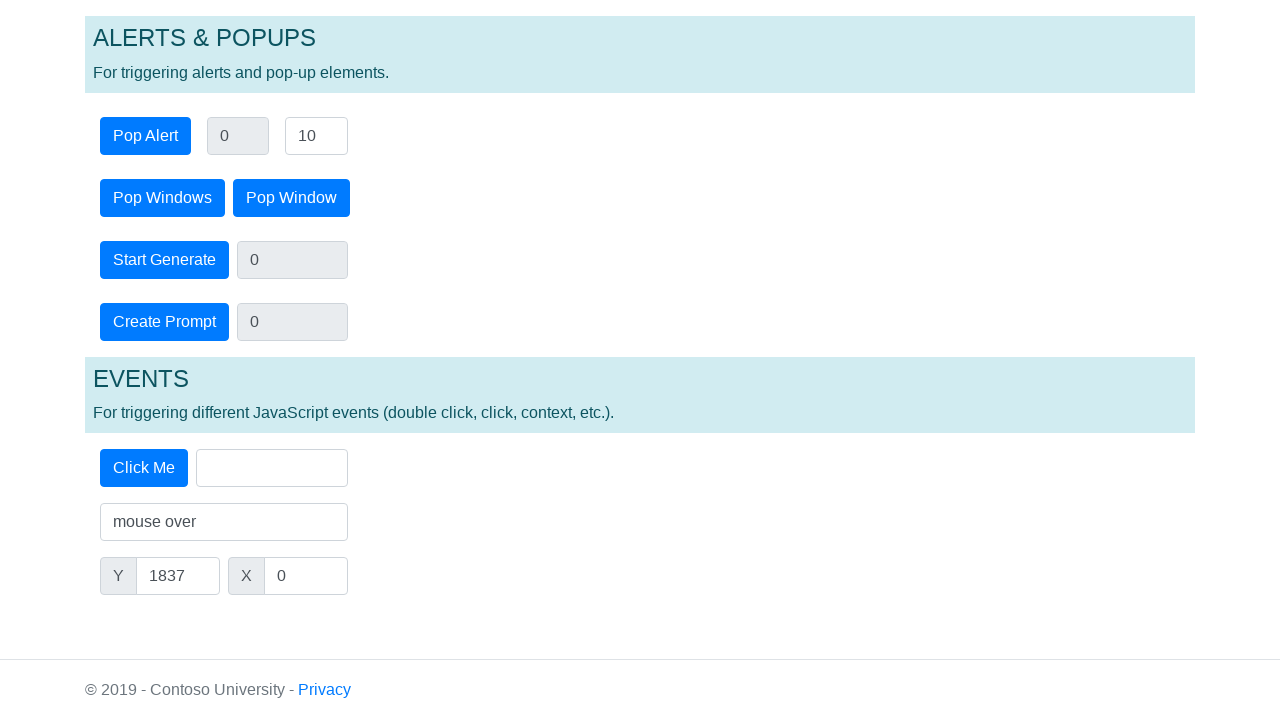